Tests JavaScript alert handling including confirm, prompt and simple alerts

Starting URL: https://demoqa.com/alerts

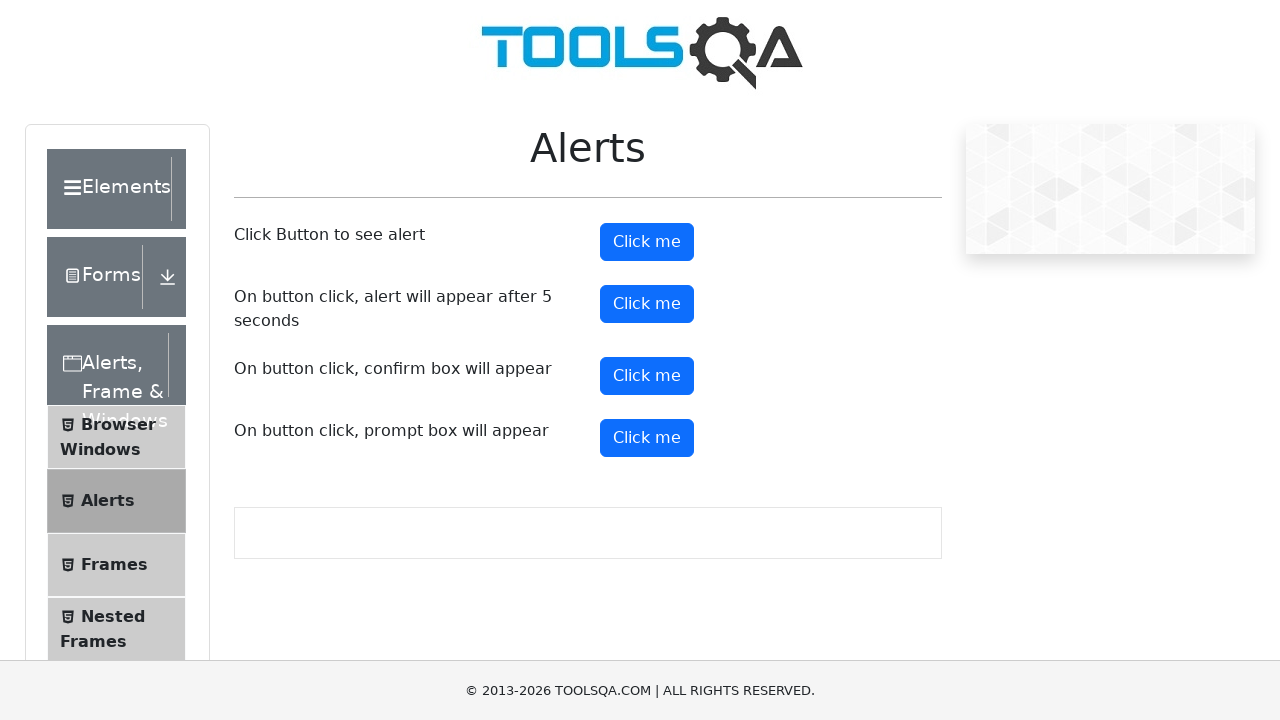

Set up dialog handler to accept confirm alert
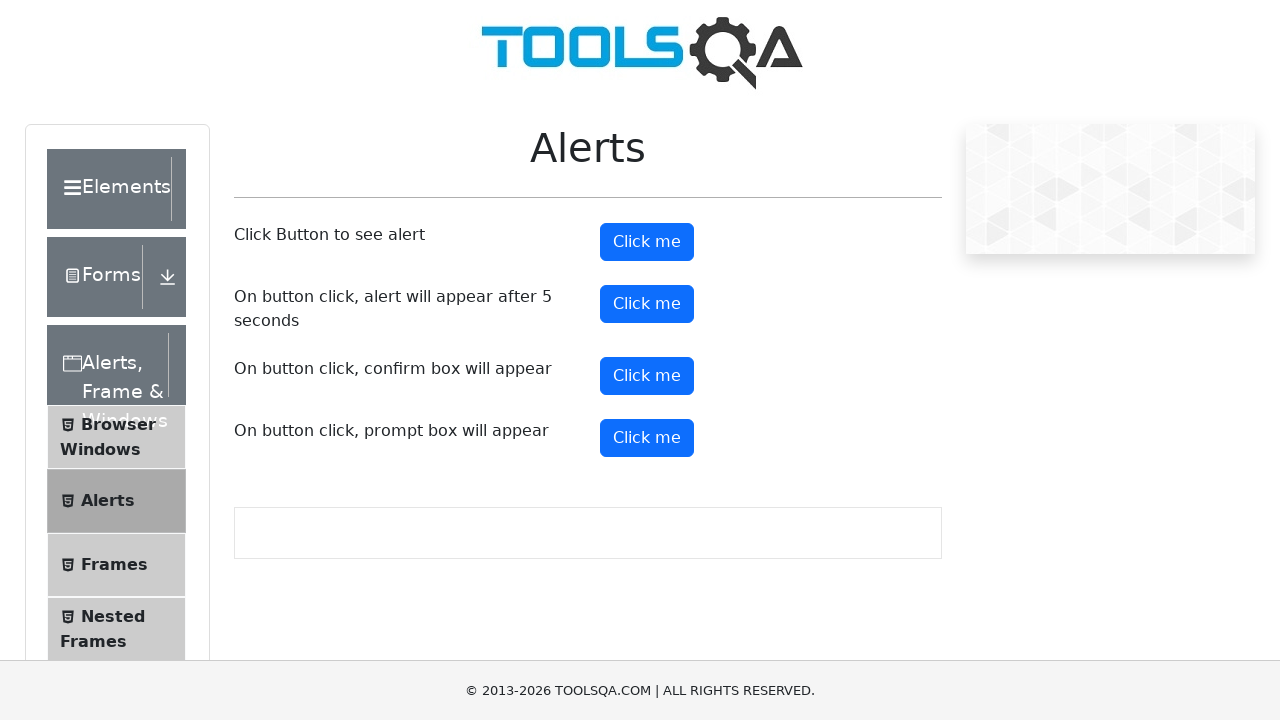

Clicked confirm button to trigger alert at (647, 376) on #confirmButton
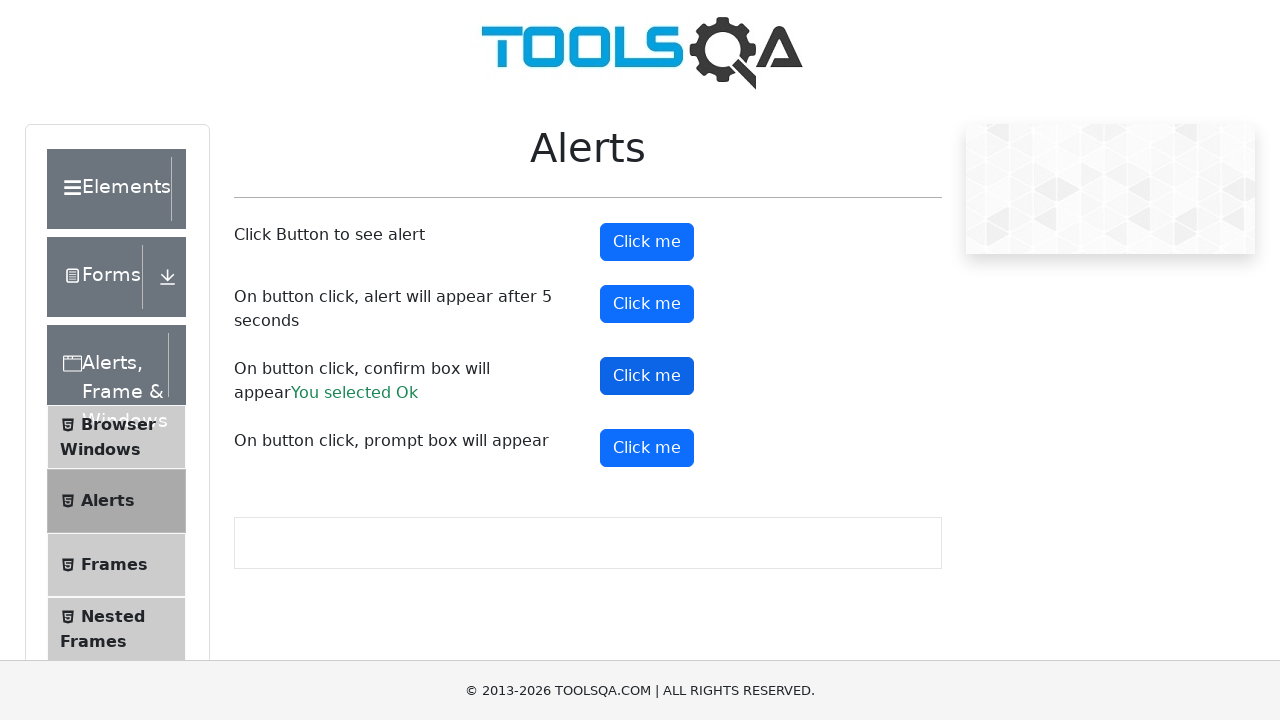

Set up dialog handler to accept prompt alert with text 'Meomeo'
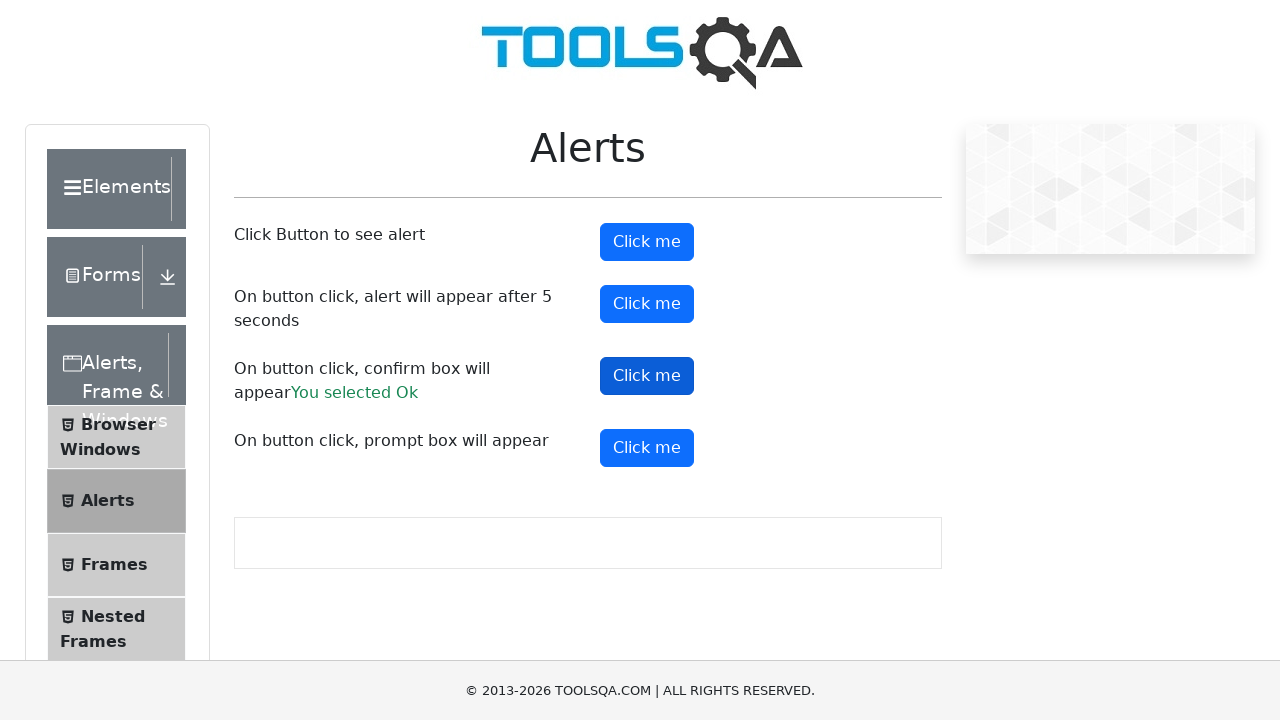

Clicked prompt button to trigger alert at (647, 448) on #promtButton
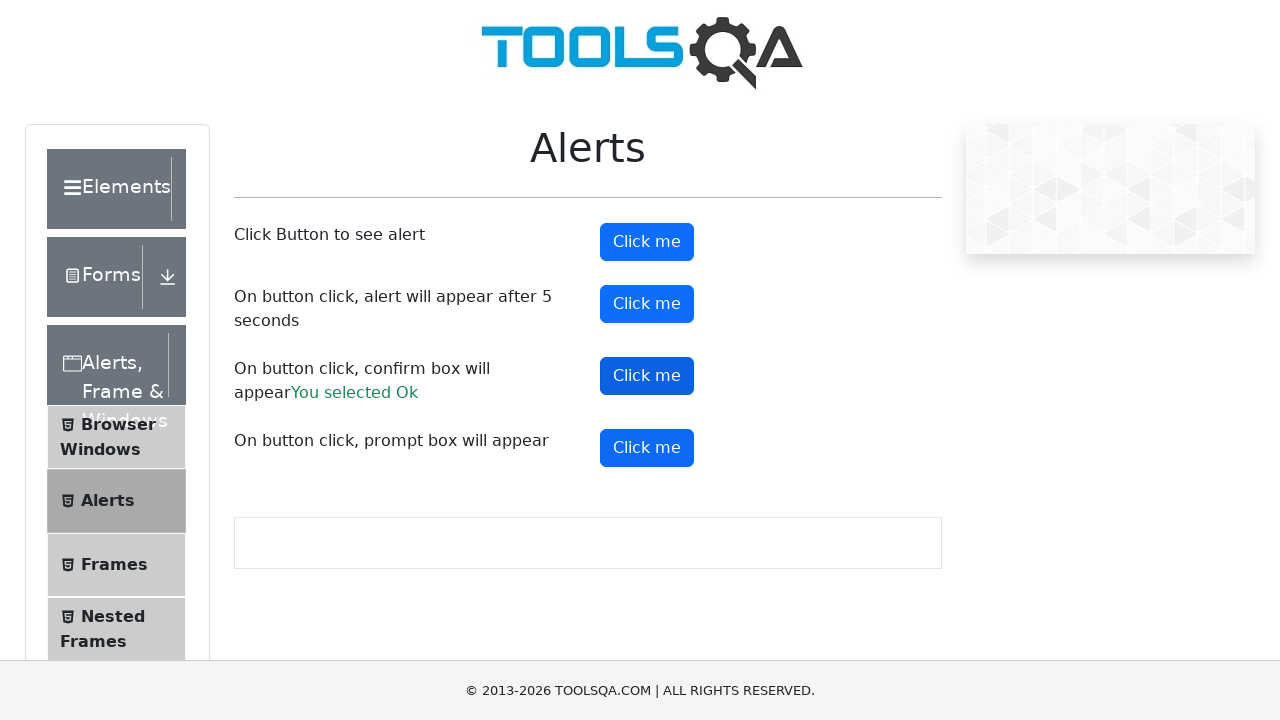

Set up dialog handler to accept simple alert
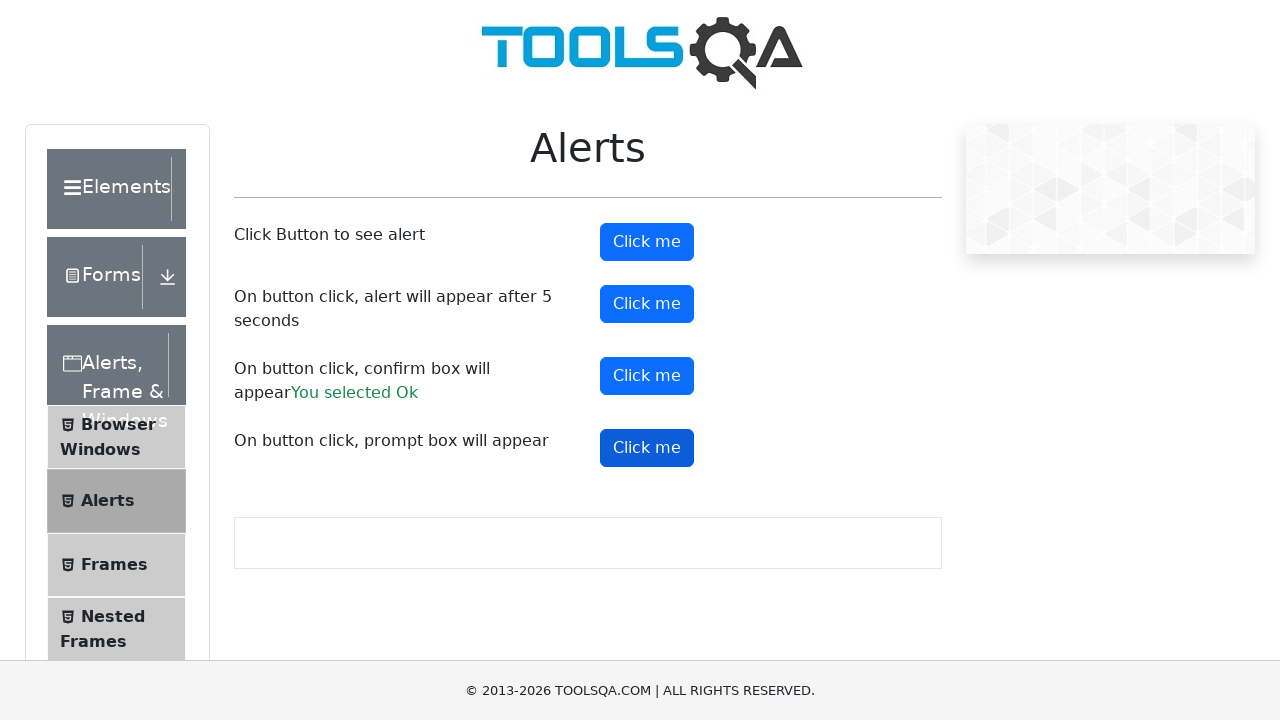

Clicked alert button to trigger simple alert at (647, 242) on #alertButton
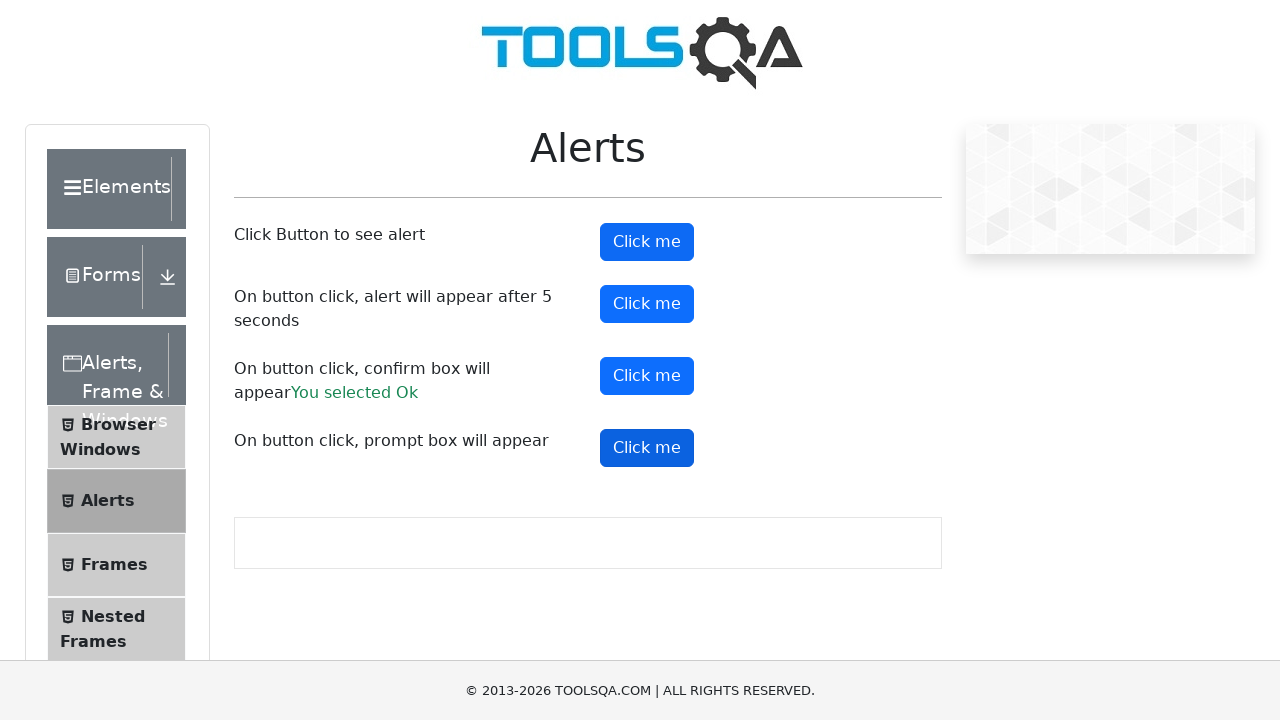

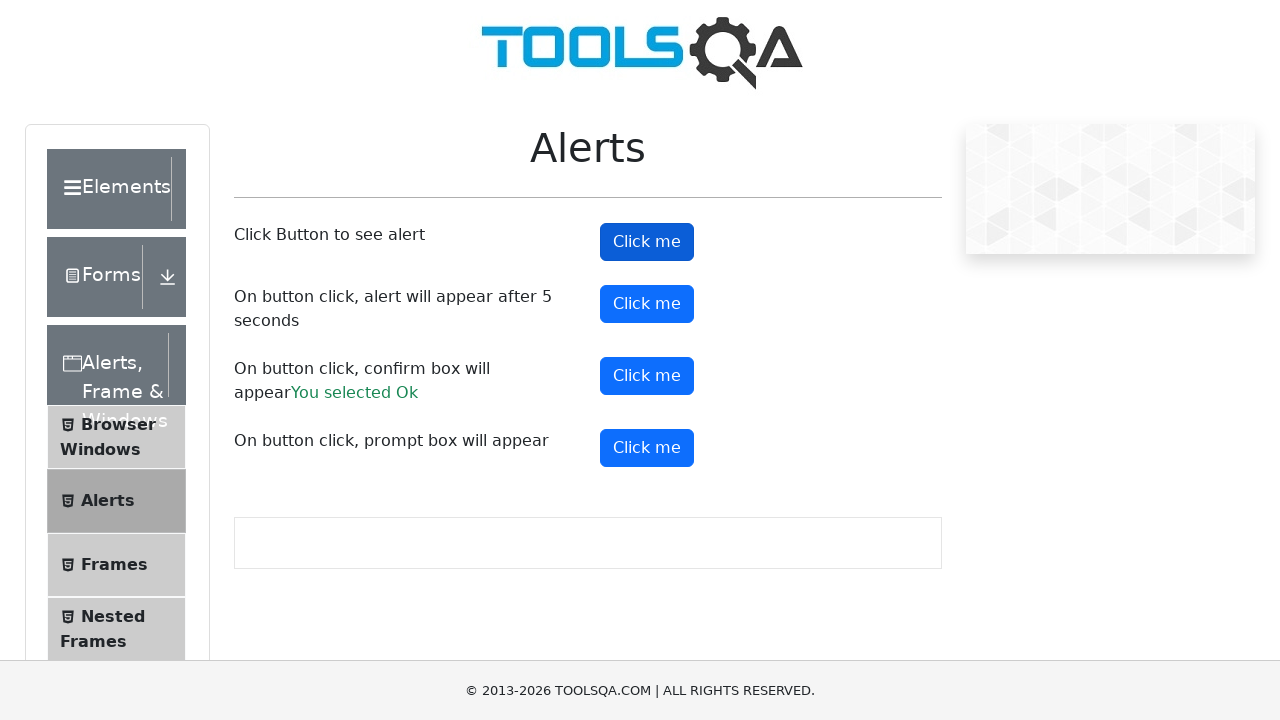